Tests alert popup handling by triggering an alert button and accepting/closing the alert dialog

Starting URL: https://automationtesting.co.uk/popups.html

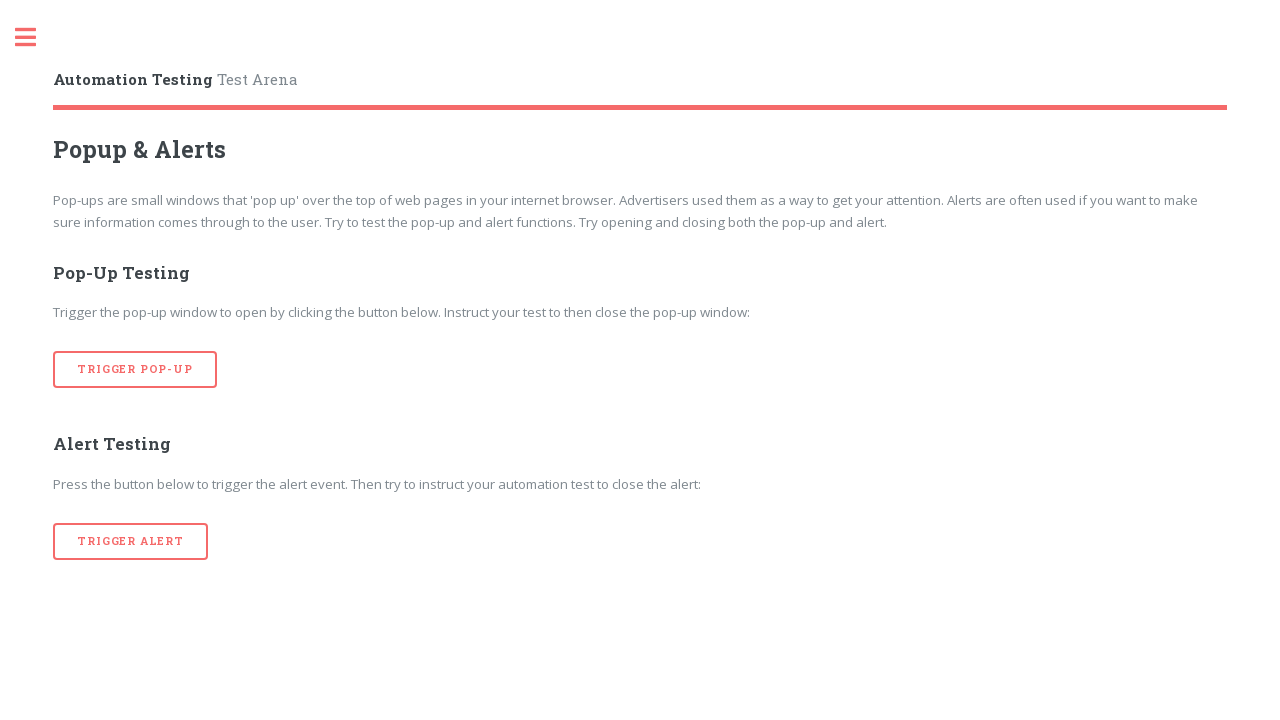

Navigated to popups test page
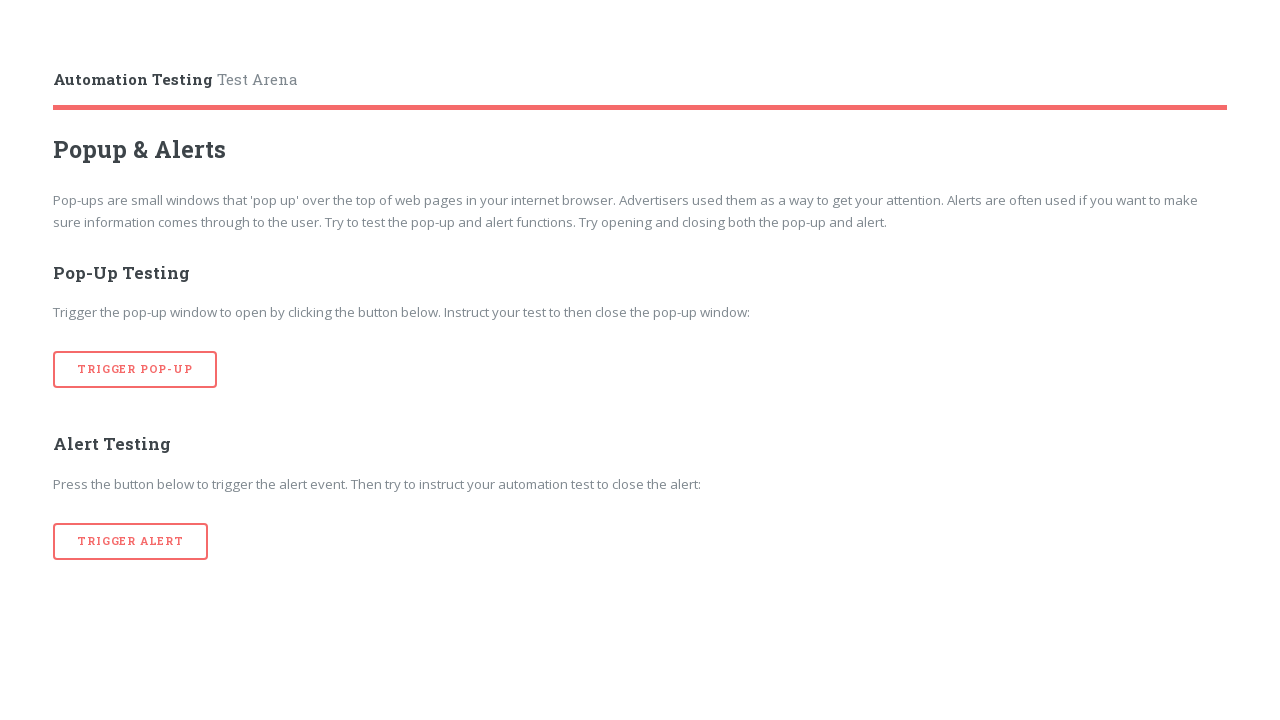

Clicked Alert button to trigger alert popup at (131, 541) on xpath=//div[@class='row']/child::div/button[contains(text(),'Alert')]
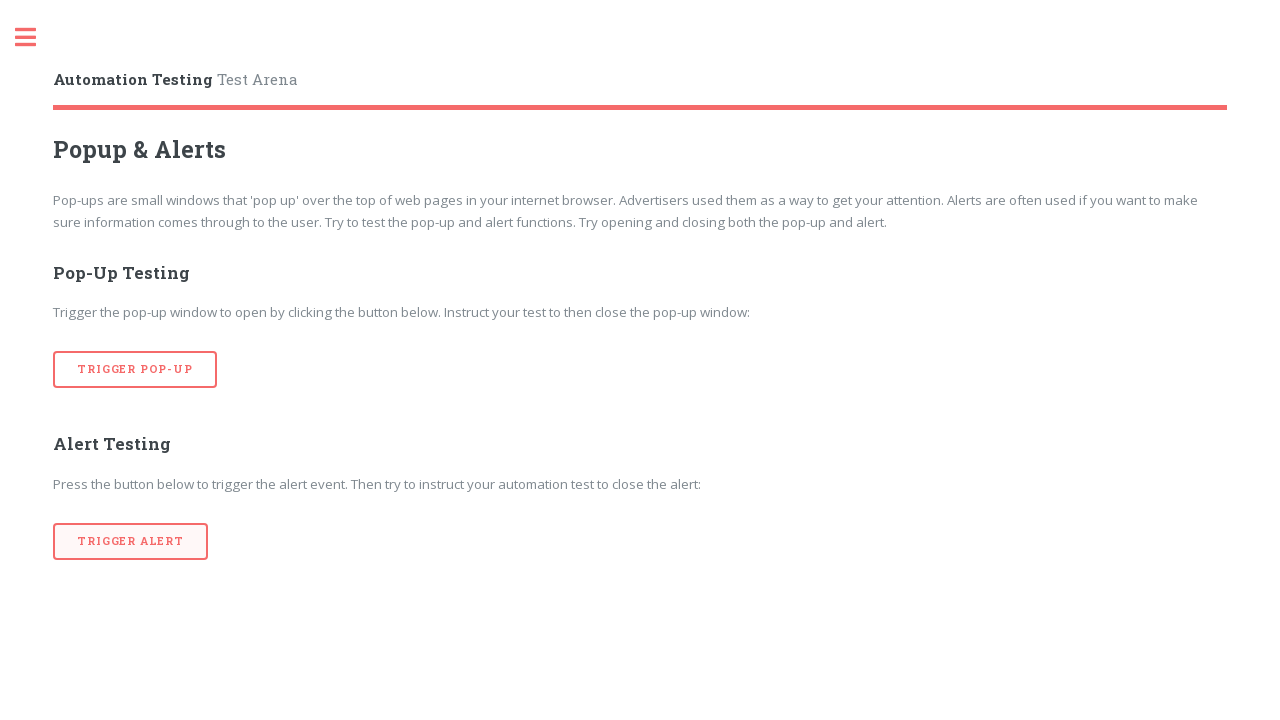

Set up dialog handler to accept alerts
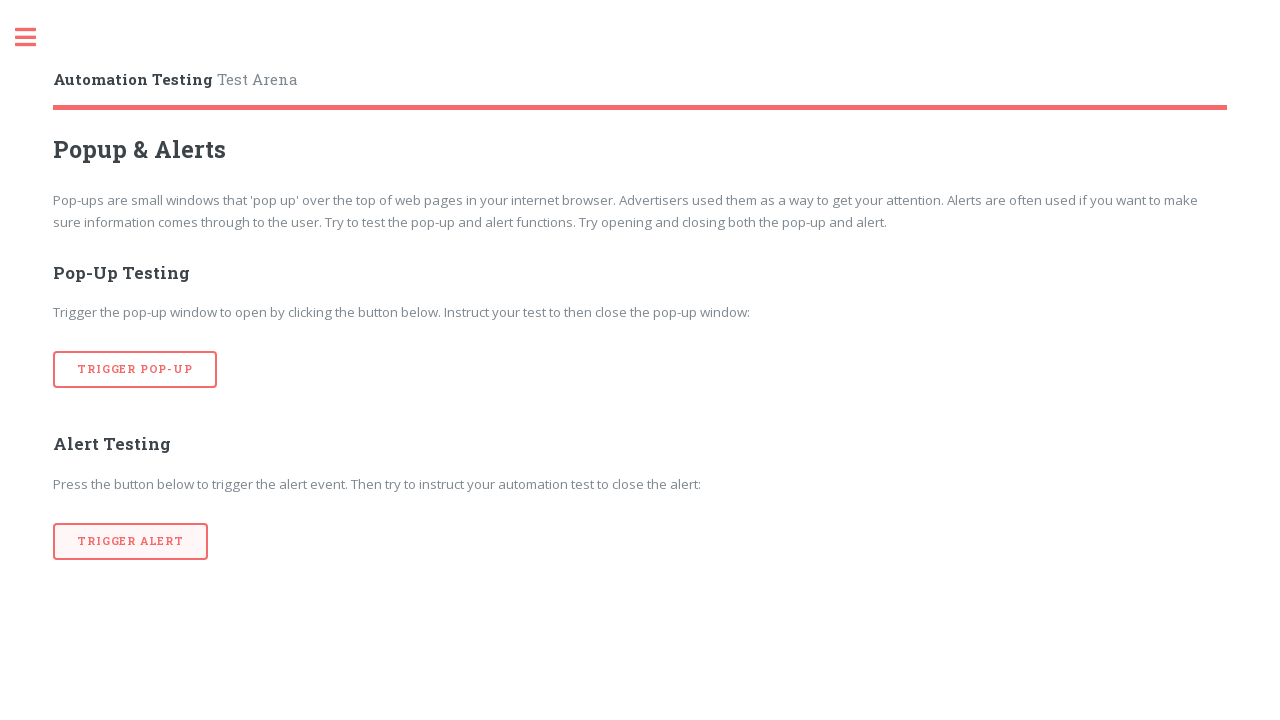

Registered alternative dialog handler function
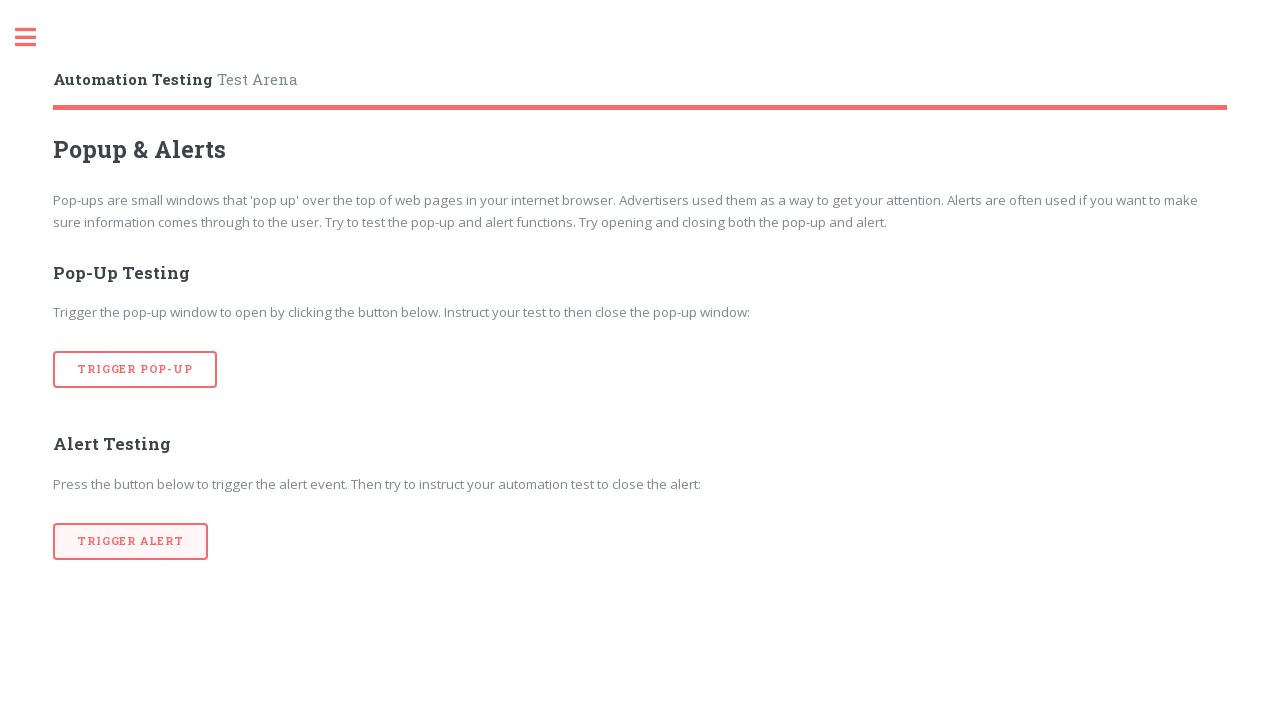

Clicked Alert button again and alert was automatically accepted at (131, 541) on xpath=//div[@class='row']//button[contains(text(),'Alert')]
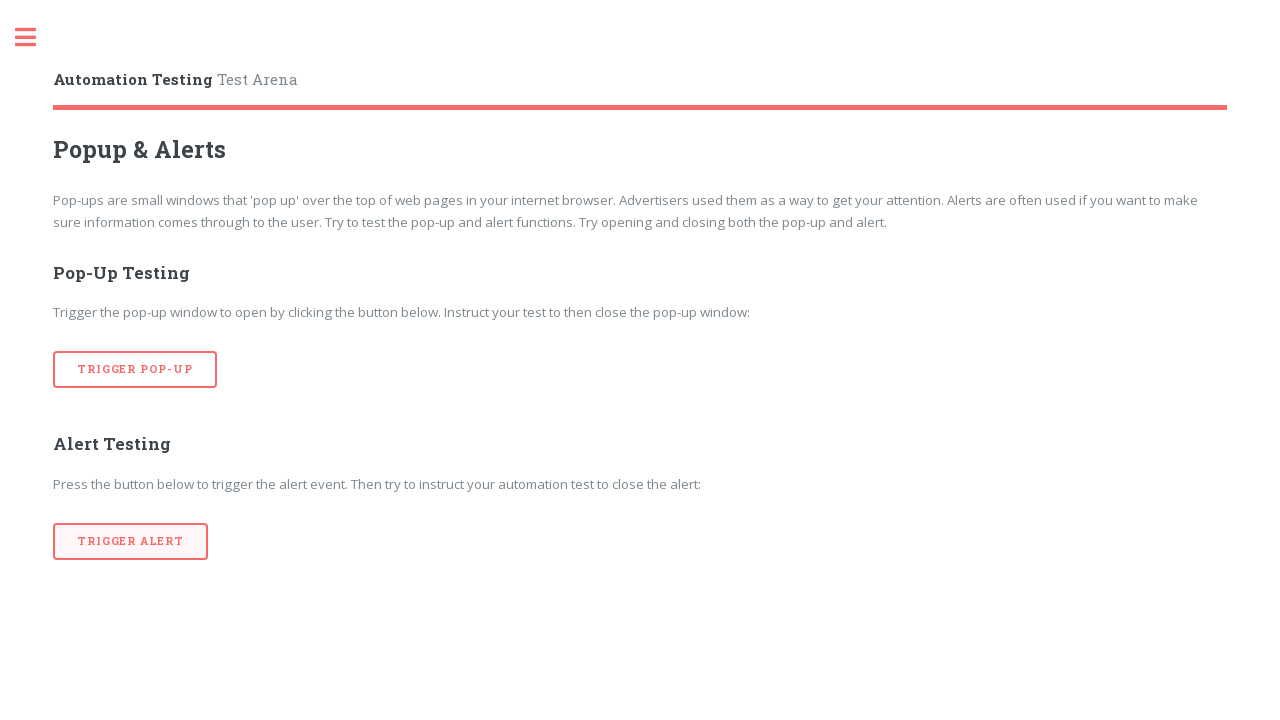

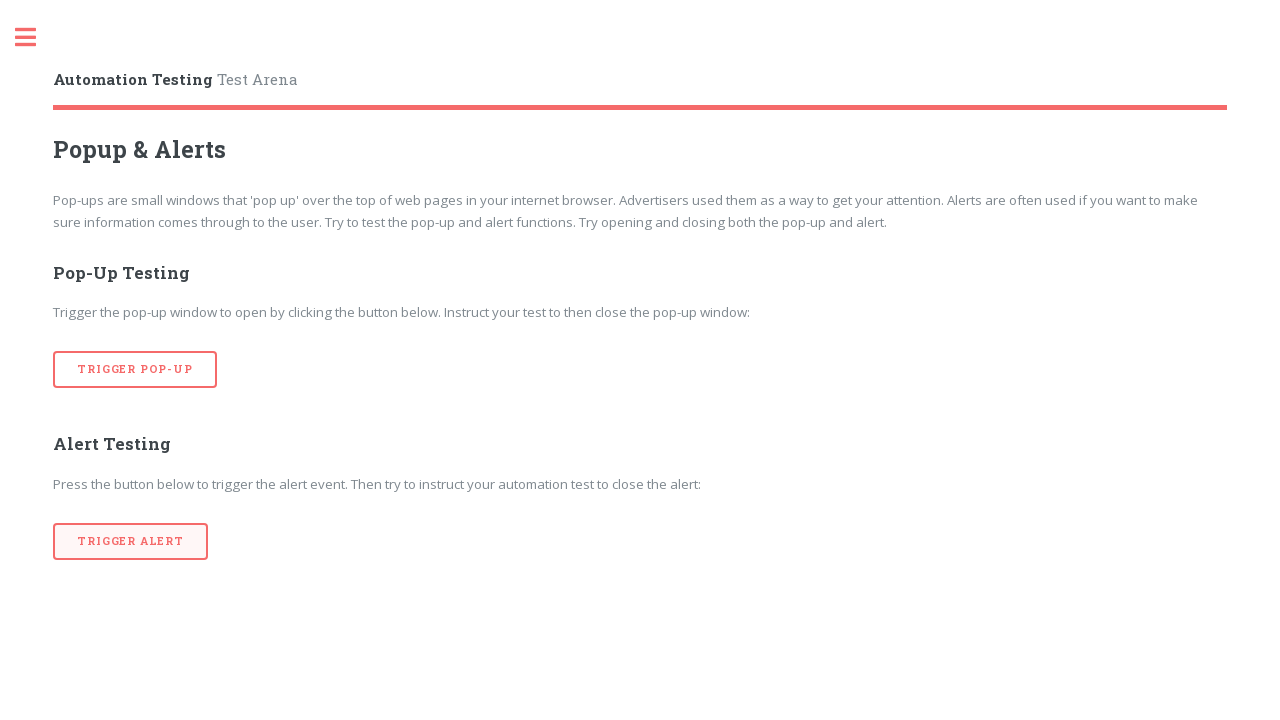